Tests JavaScript alert handling by clicking a button that triggers a JS alert and then accepting/dismissing the alert dialog

Starting URL: https://the-internet.herokuapp.com/javascript_alerts

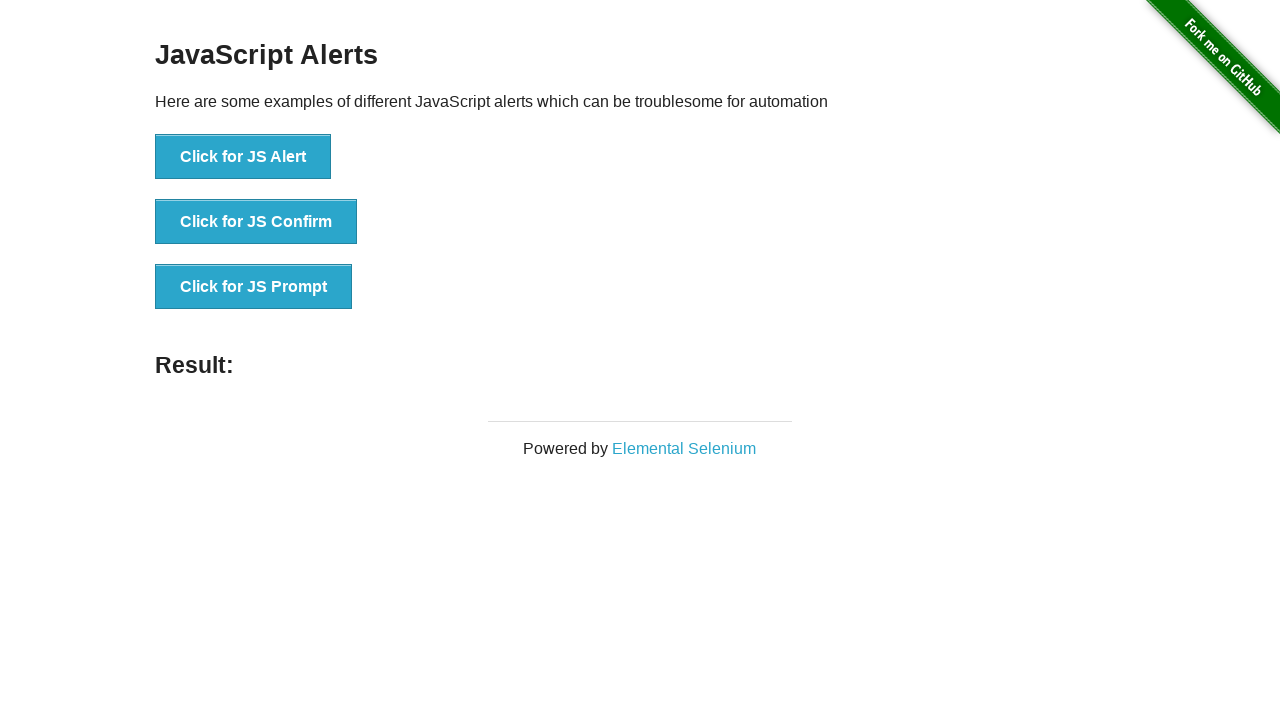

Clicked 'Click for JS Alert' button to trigger JavaScript alert at (243, 157) on xpath=//*[text()='Click for JS Alert']
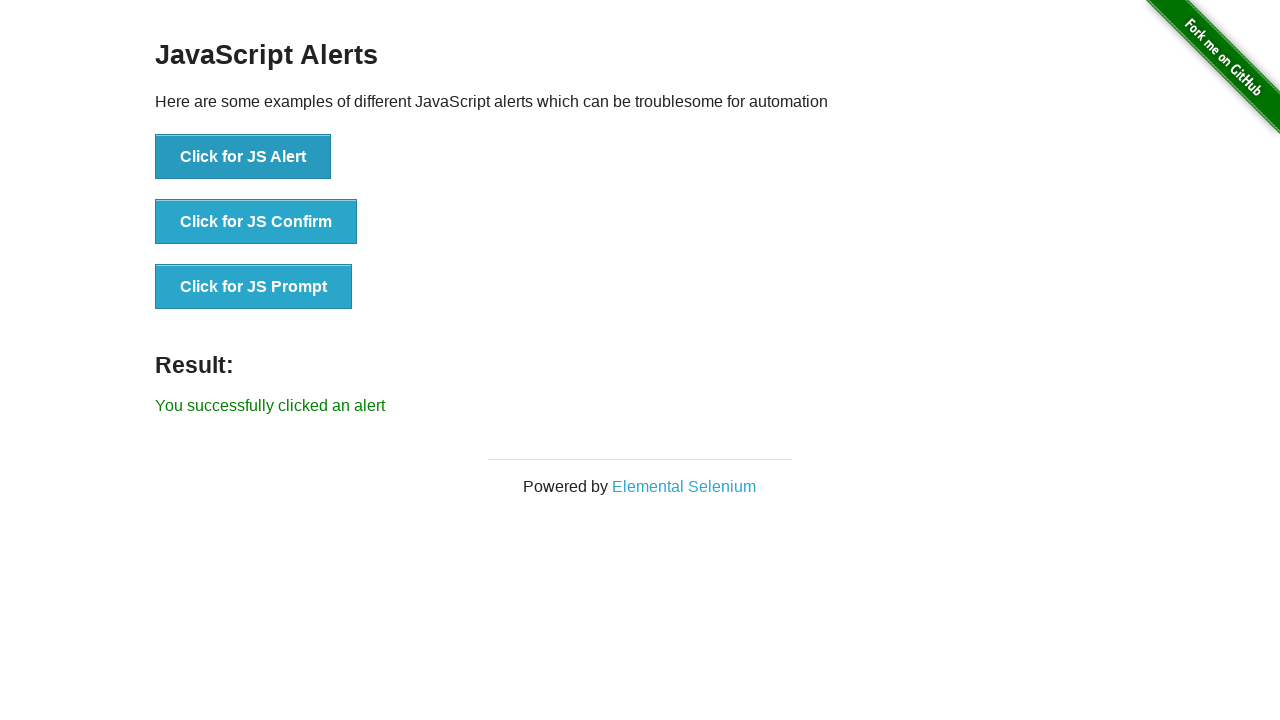

Set up dialog handler to accept JavaScript alerts
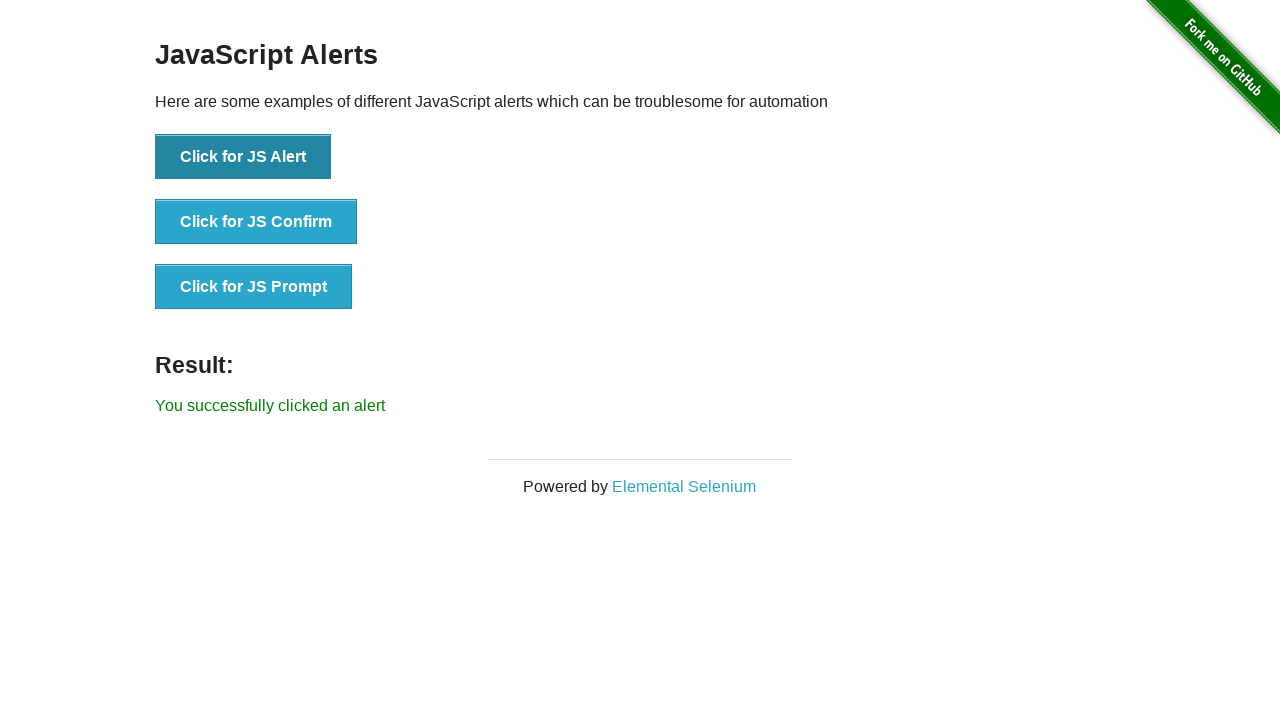

Alert was accepted and result element appeared
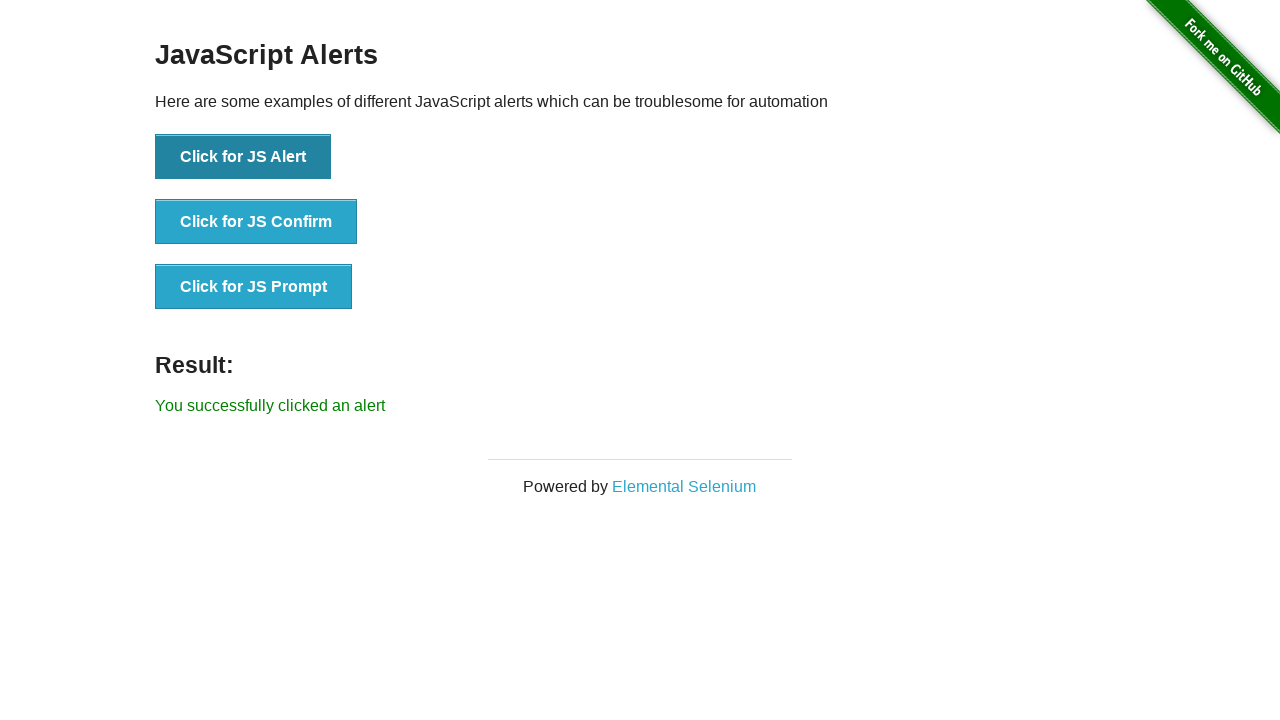

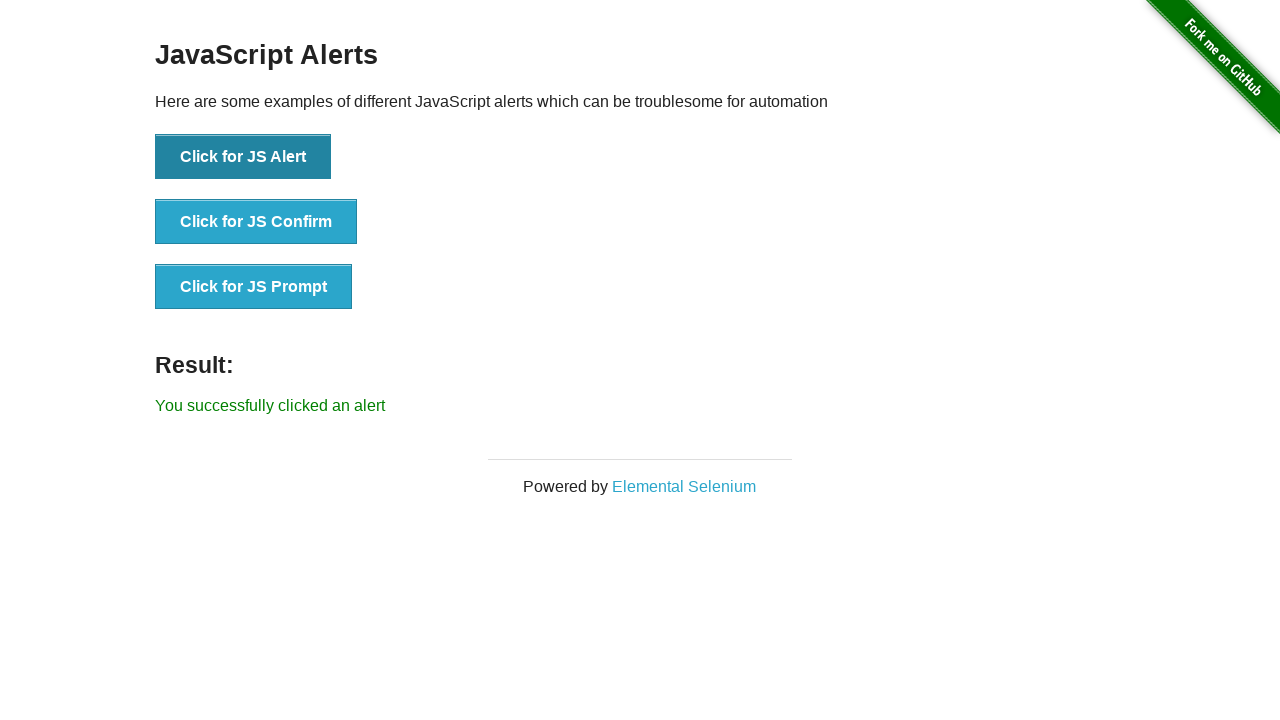